Tests nested iframe navigation by clicking on "Nested Frames" link, switching to the top frame, then to the middle frame, and verifying the content within the middle frame.

Starting URL: https://the-internet.herokuapp.com

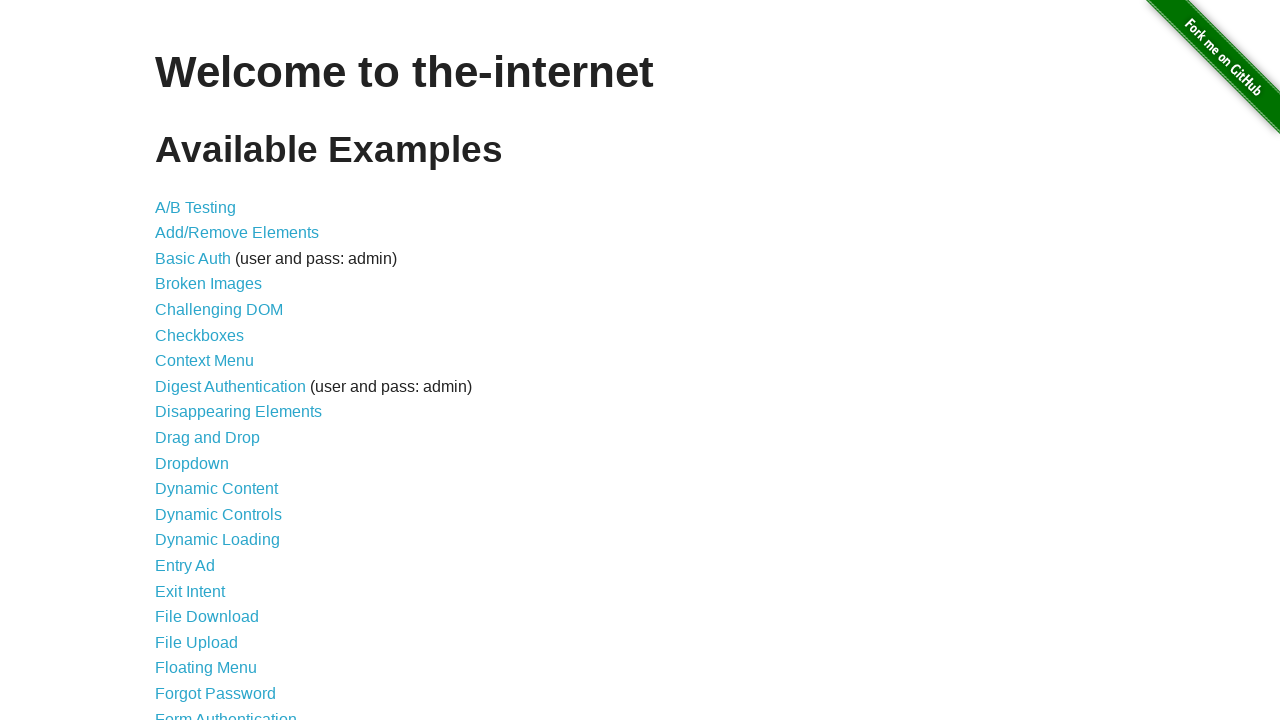

Clicked on 'Nested Frames' link at (210, 395) on text=Nested Frames
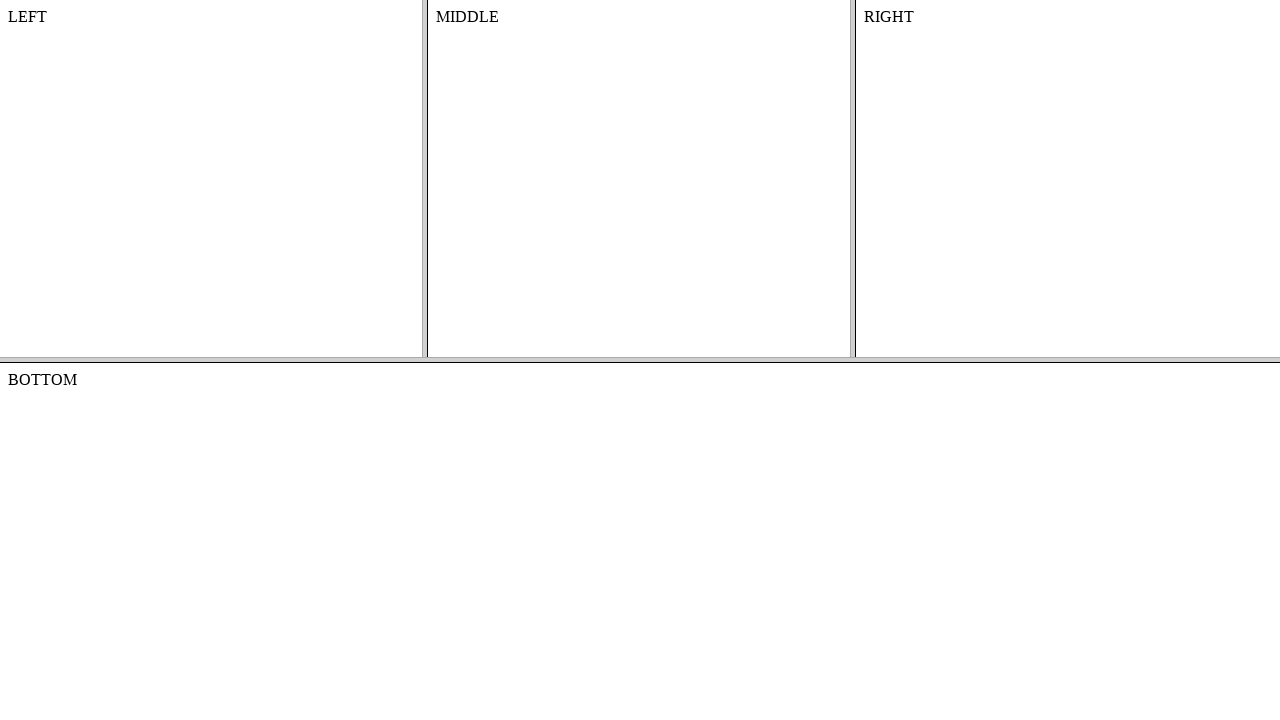

Located and switched to top frame
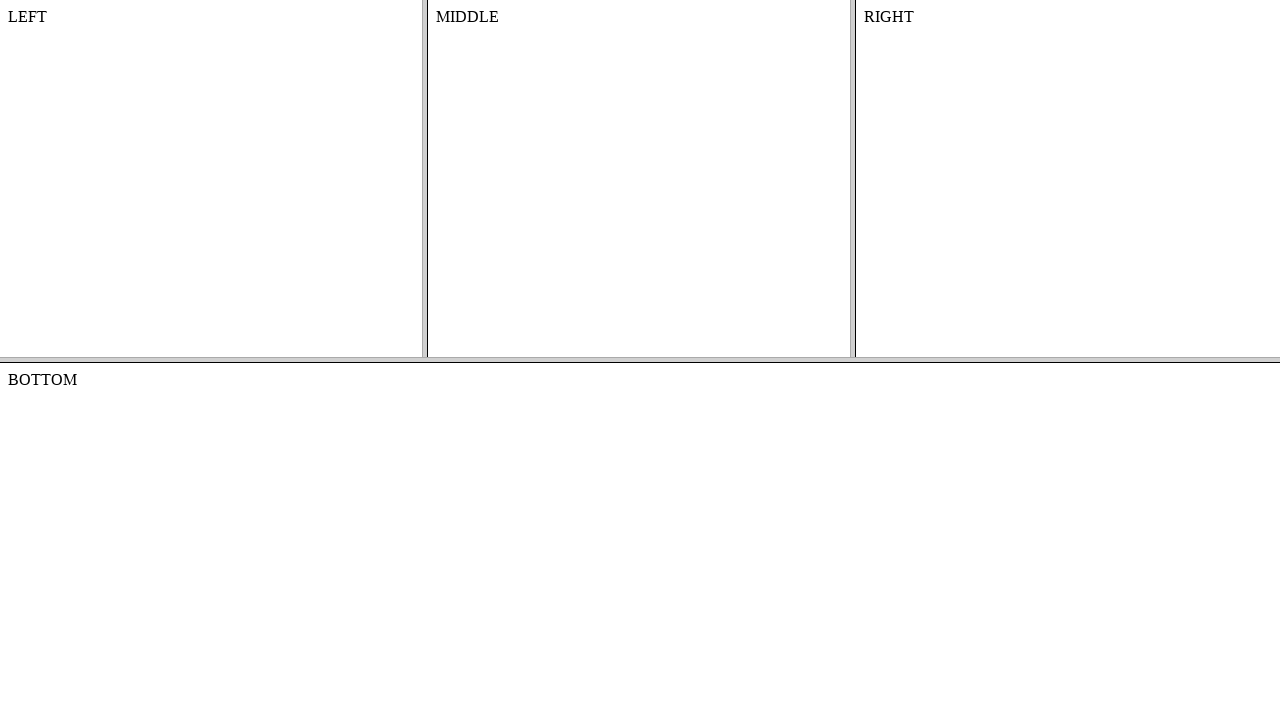

Located and switched to middle frame within top frame
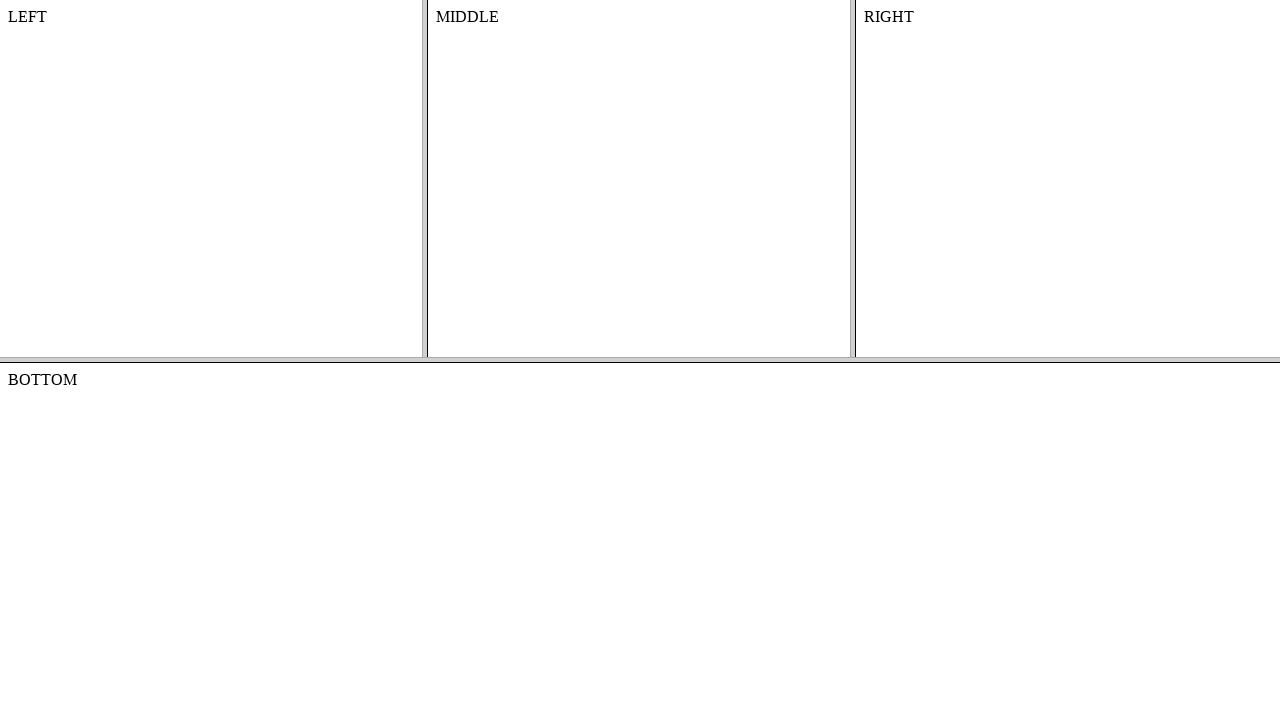

Waited for content element in middle frame to be available
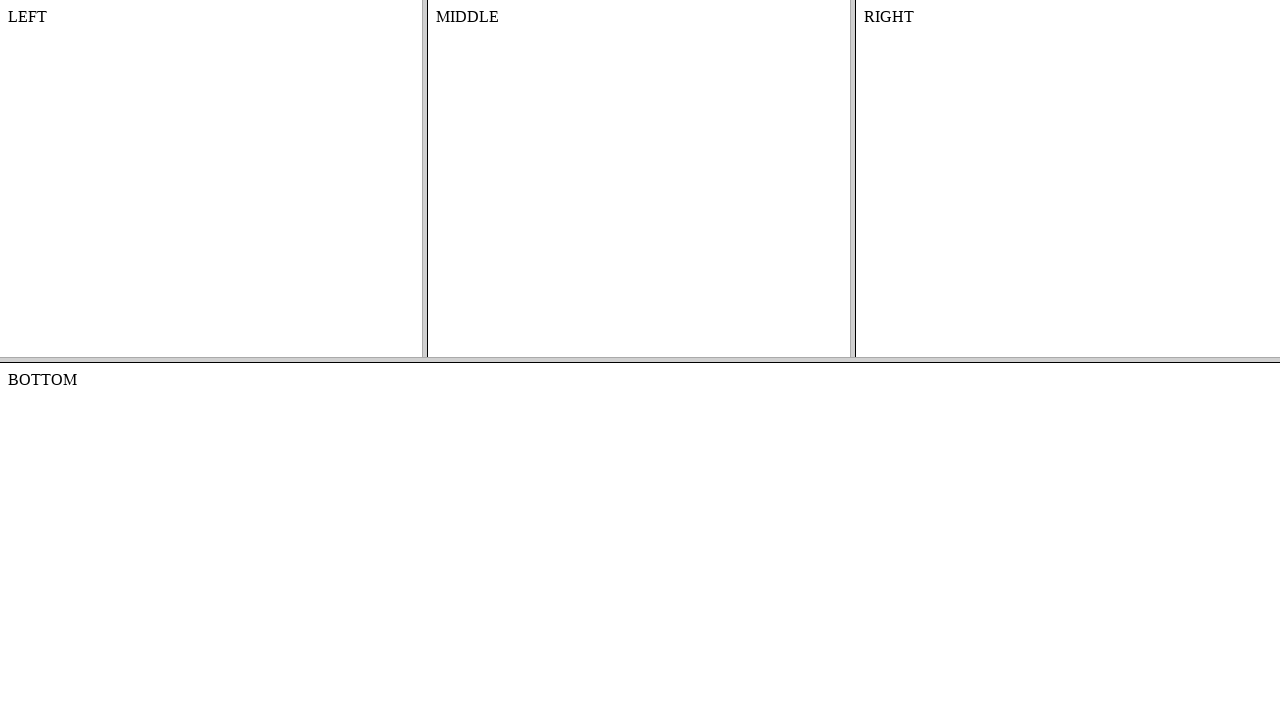

Retrieved text content from middle frame element
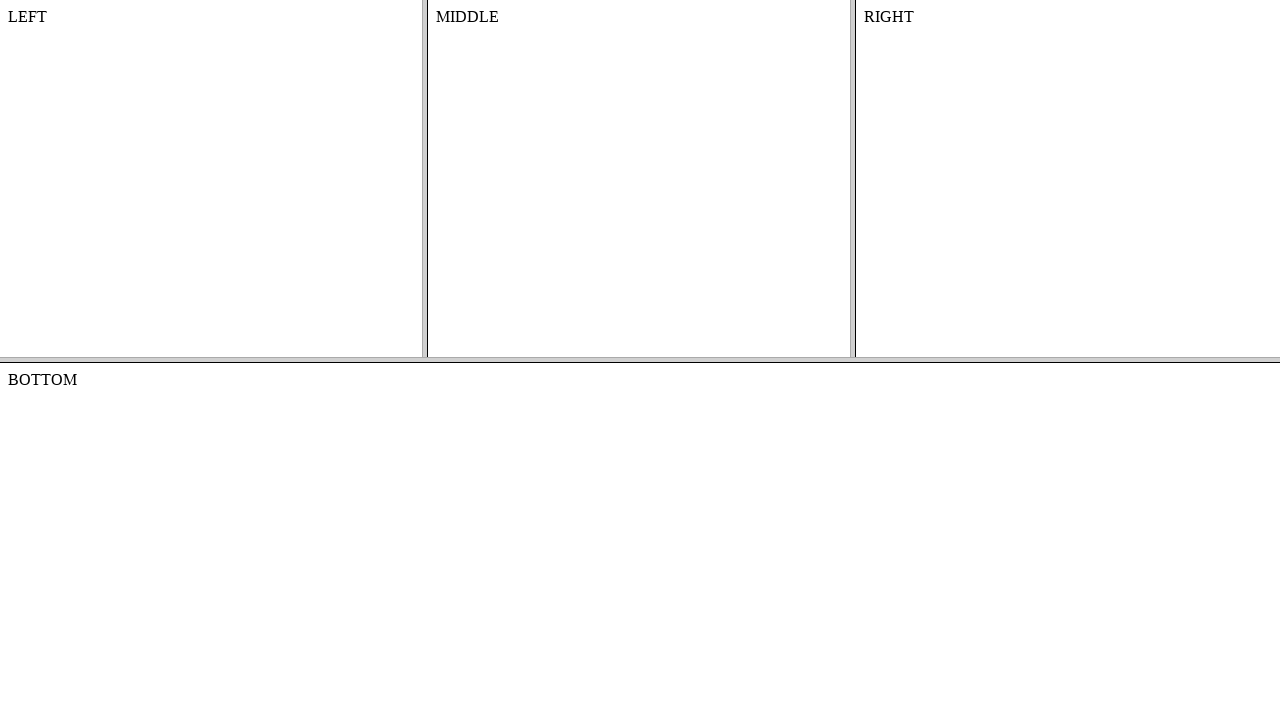

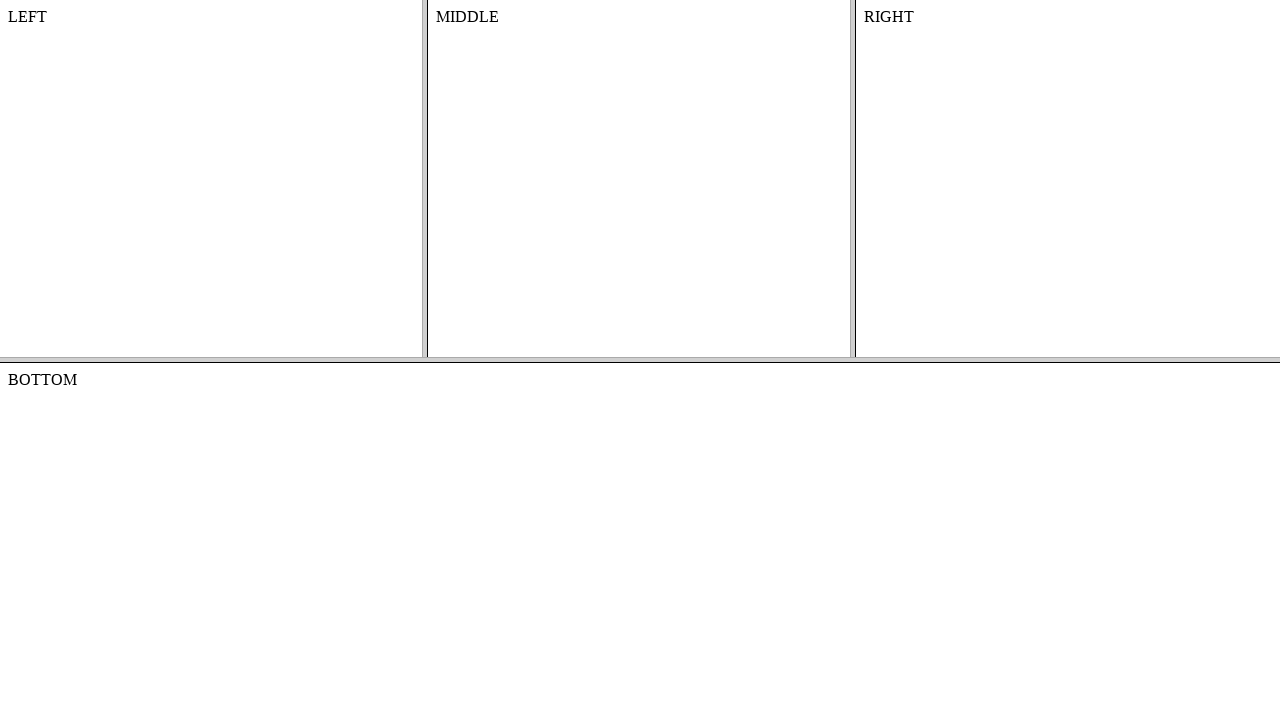